Tests the search functionality on a documentation website by clicking the search button, entering a search query "UML", and submitting the search

Starting URL: https://maciejskorski.github.io/software_engineering

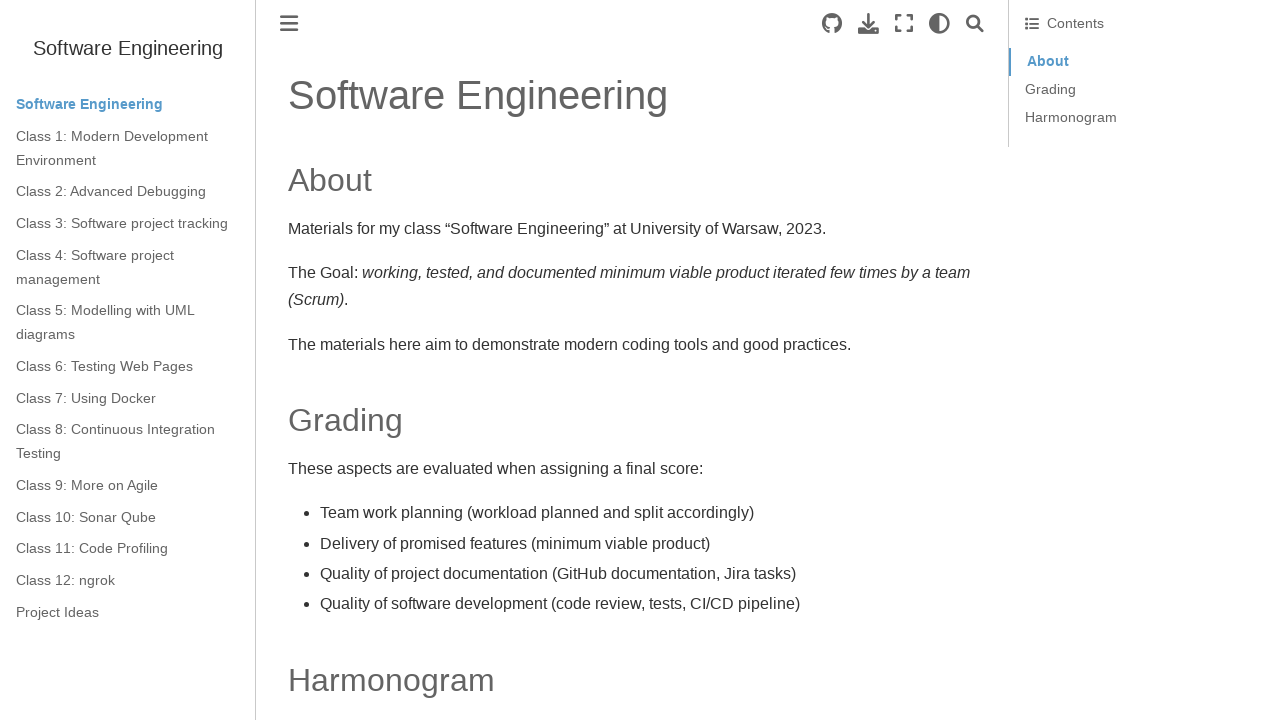

Clicked the search button to open search at (975, 24) on .search-button
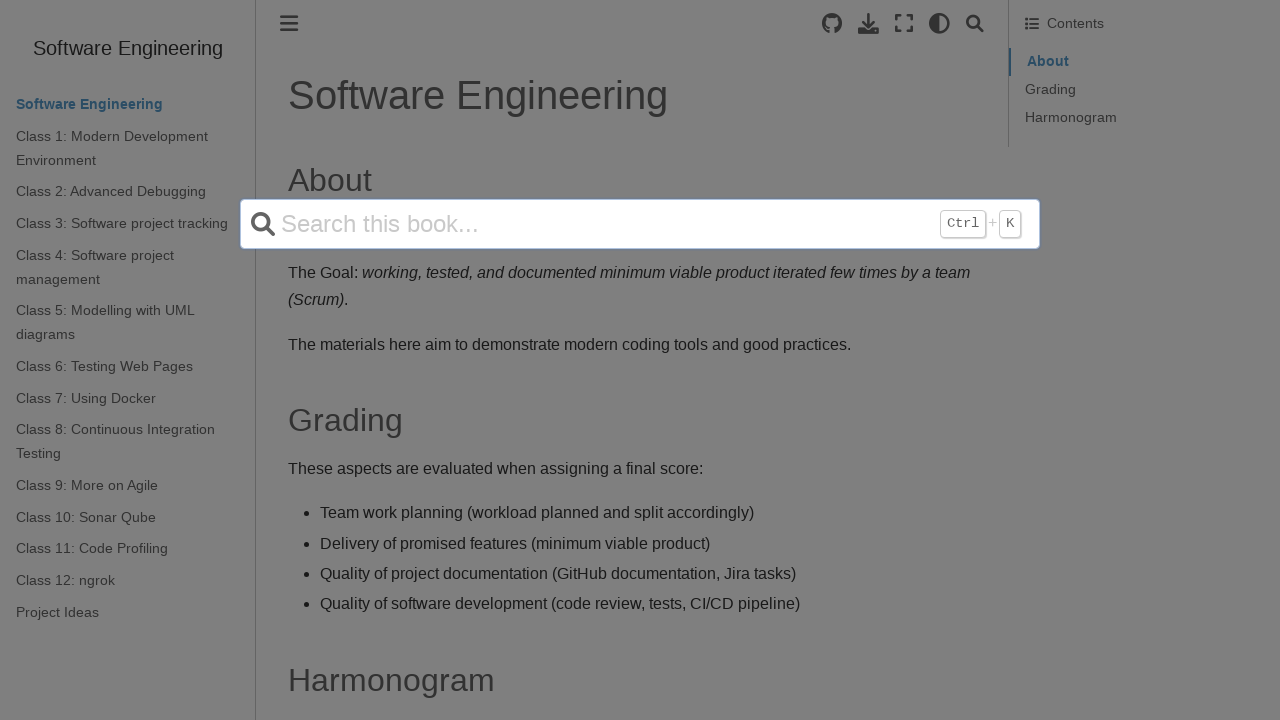

Entered 'UML' in the search input field on input[name='q']
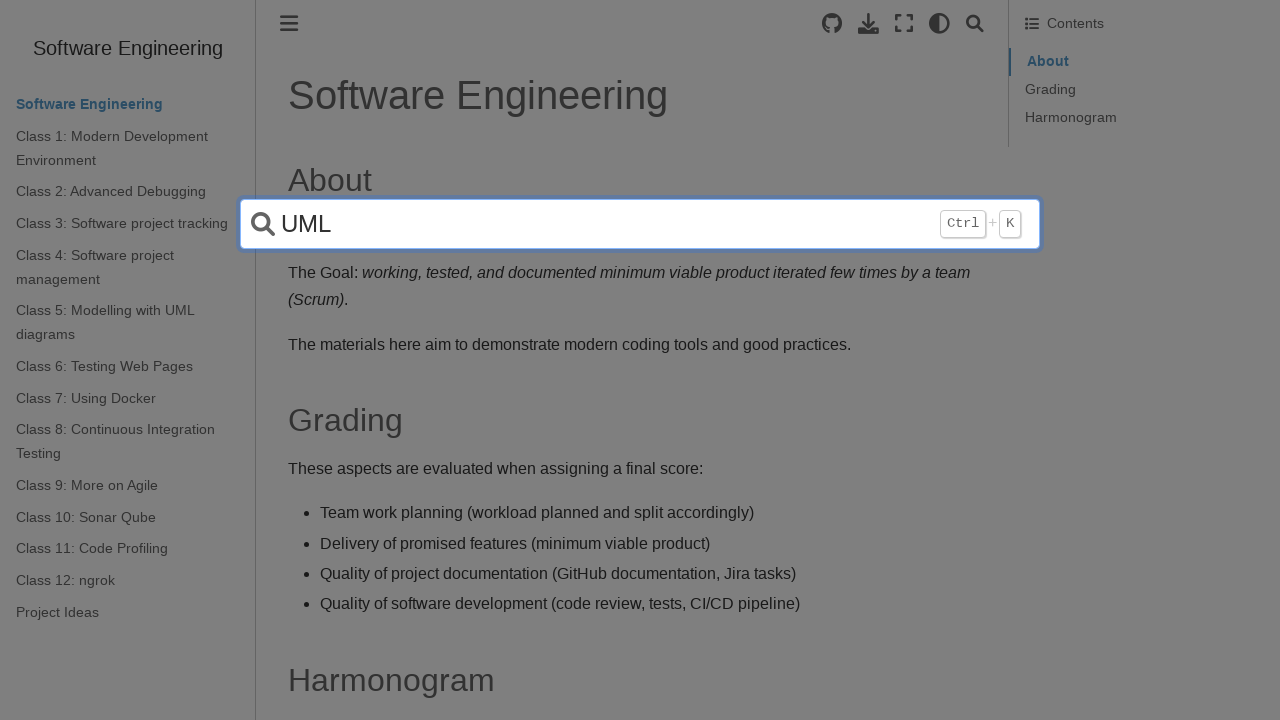

Submitted the search query by pressing Enter on input[name='q']
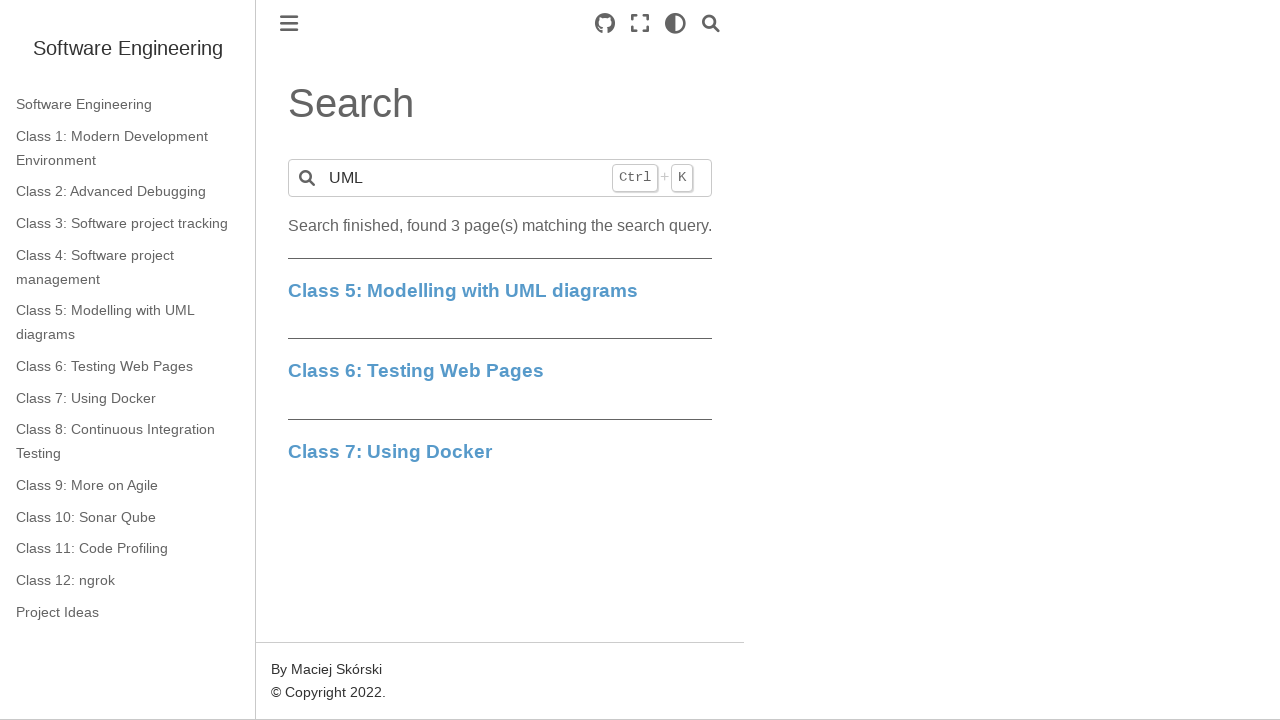

Waited for network to be idle and search results to load
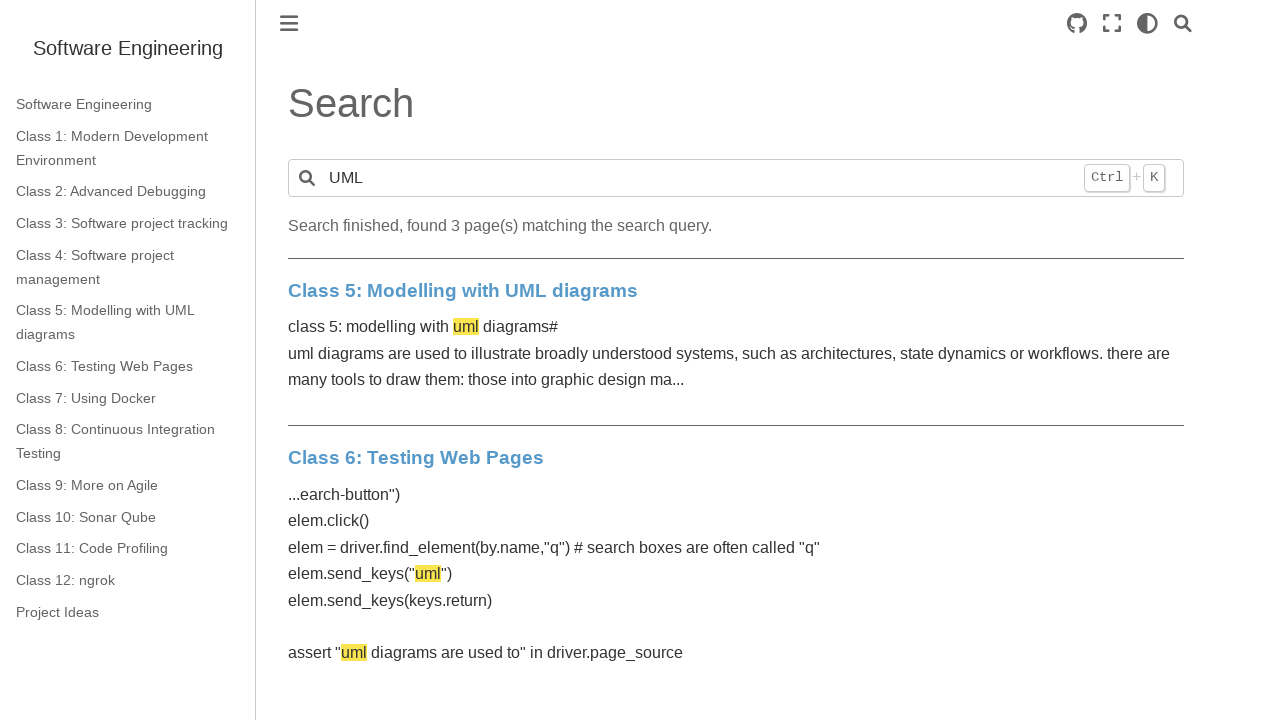

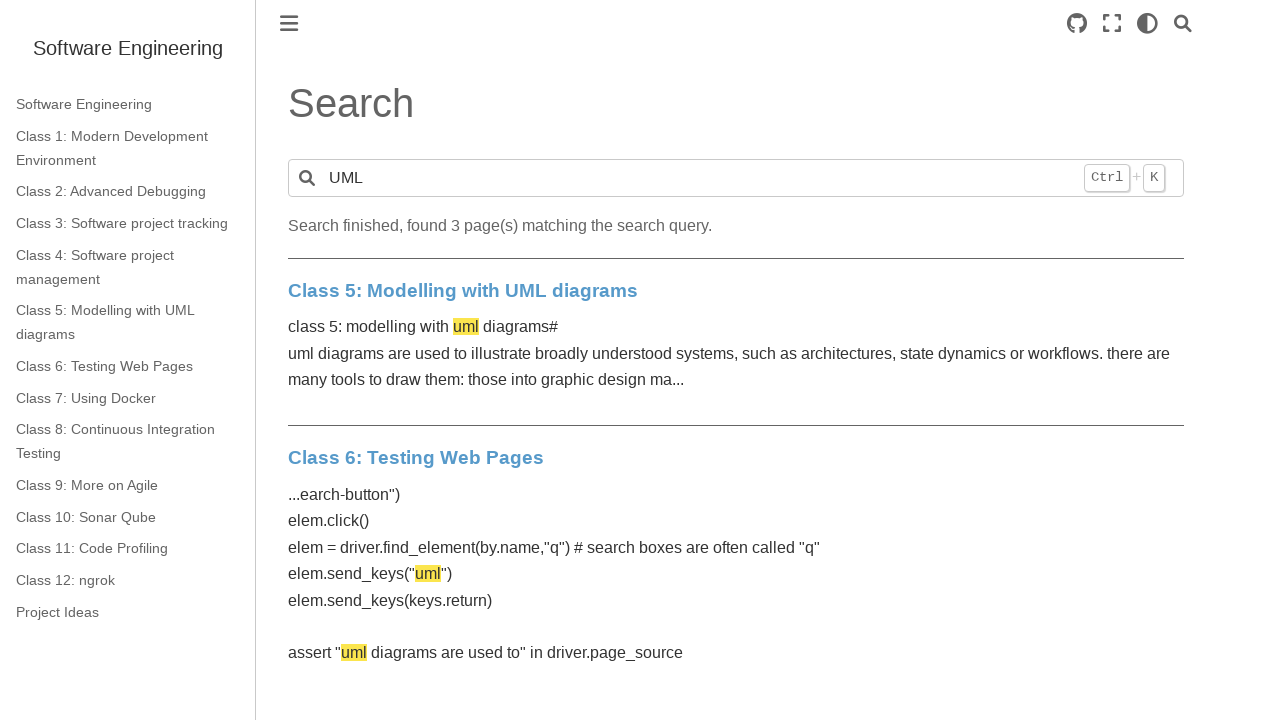